Tests navigation from the Training Support homepage to the About Us page by clicking the About Us link and verifying both page titles.

Starting URL: https://training-support.net

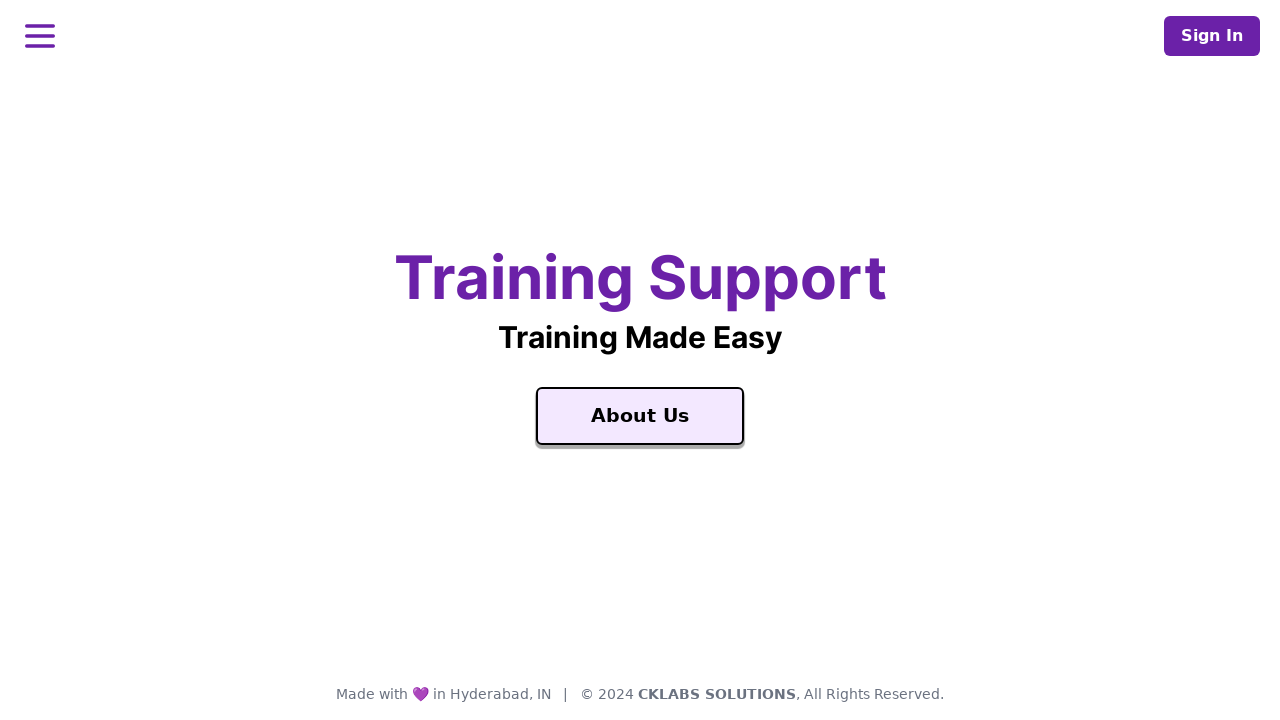

Verified Training Support homepage title
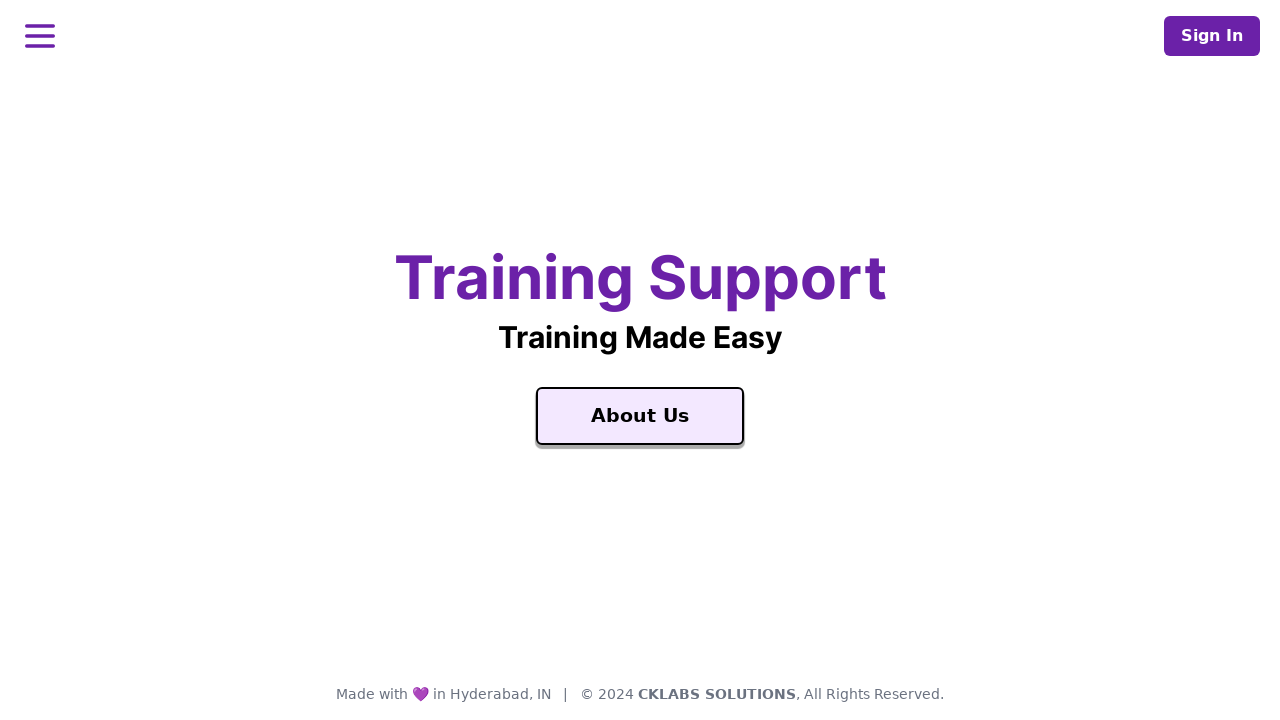

Located and verified About Us link is visible
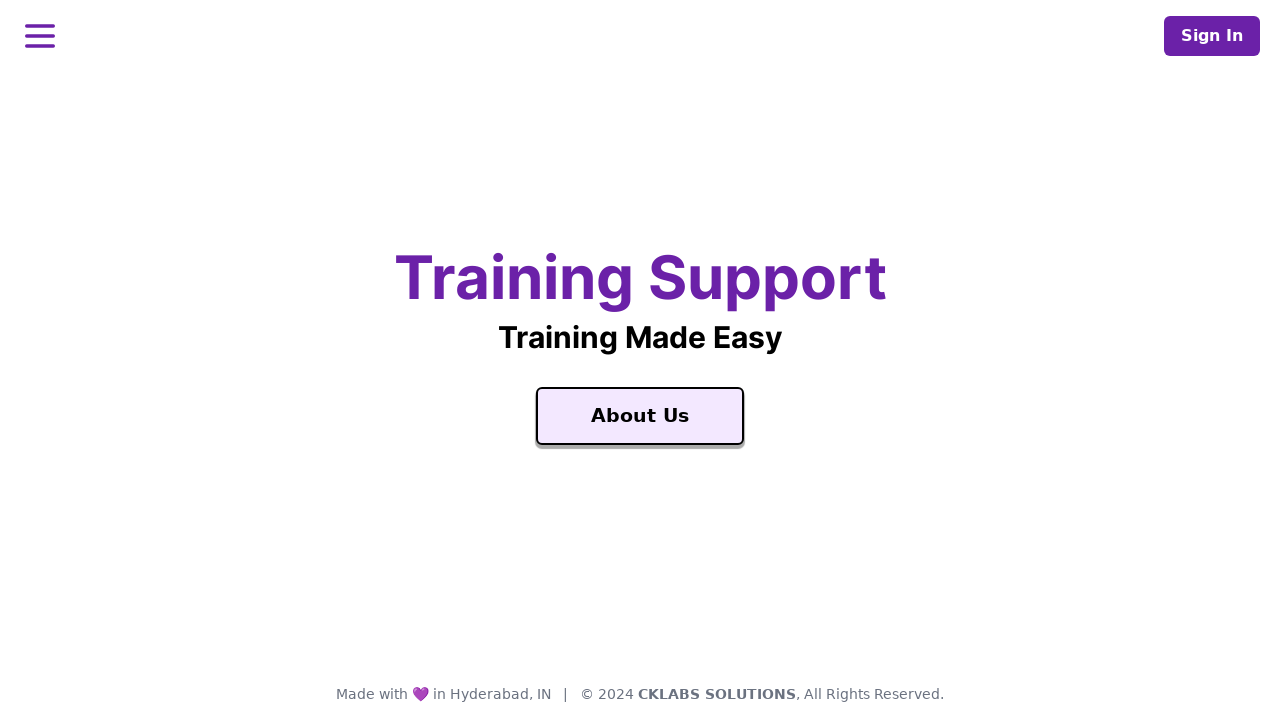

Clicked the About Us link at (640, 416) on a >> internal:has-text="About Us"i
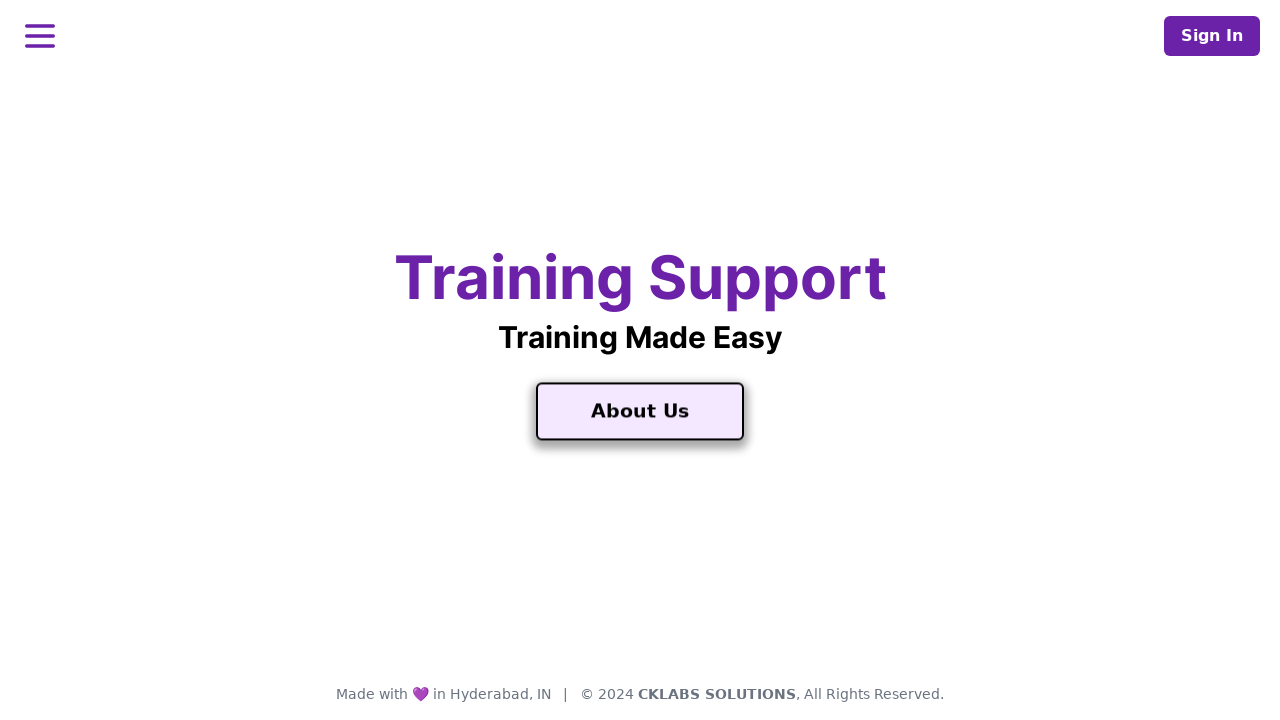

Waited for About Us page to load
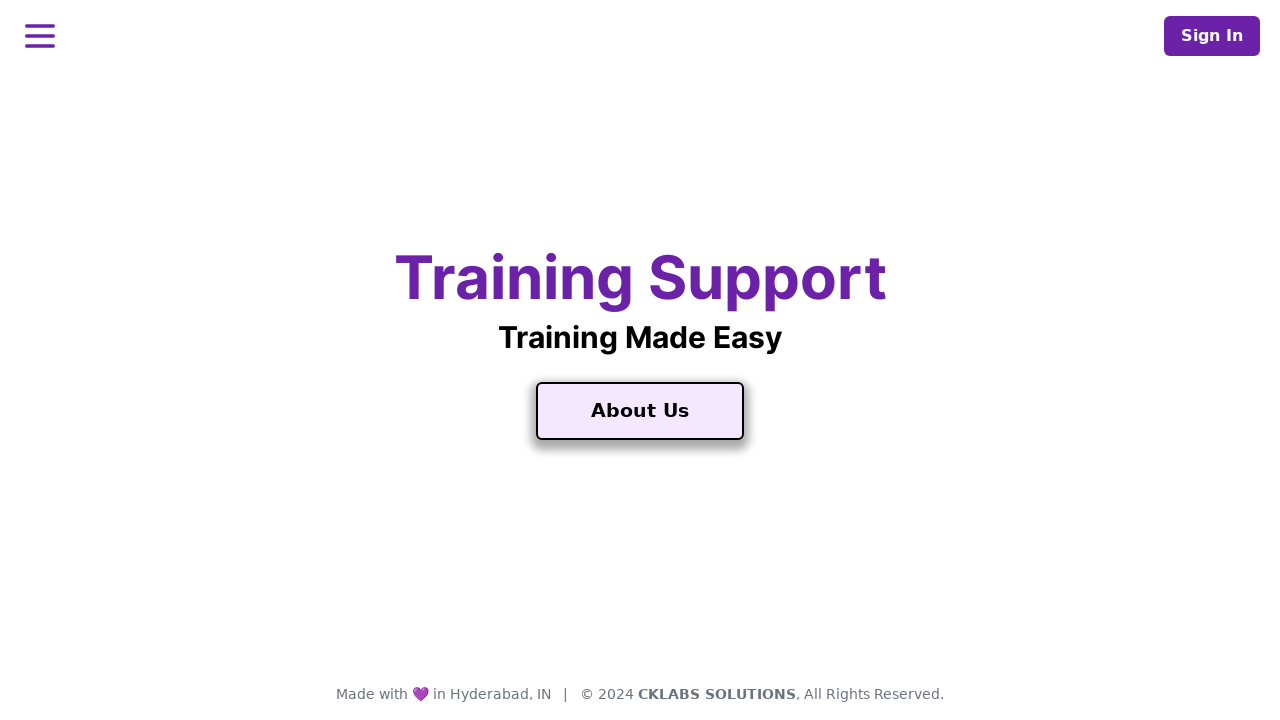

Verified About Training Support page title
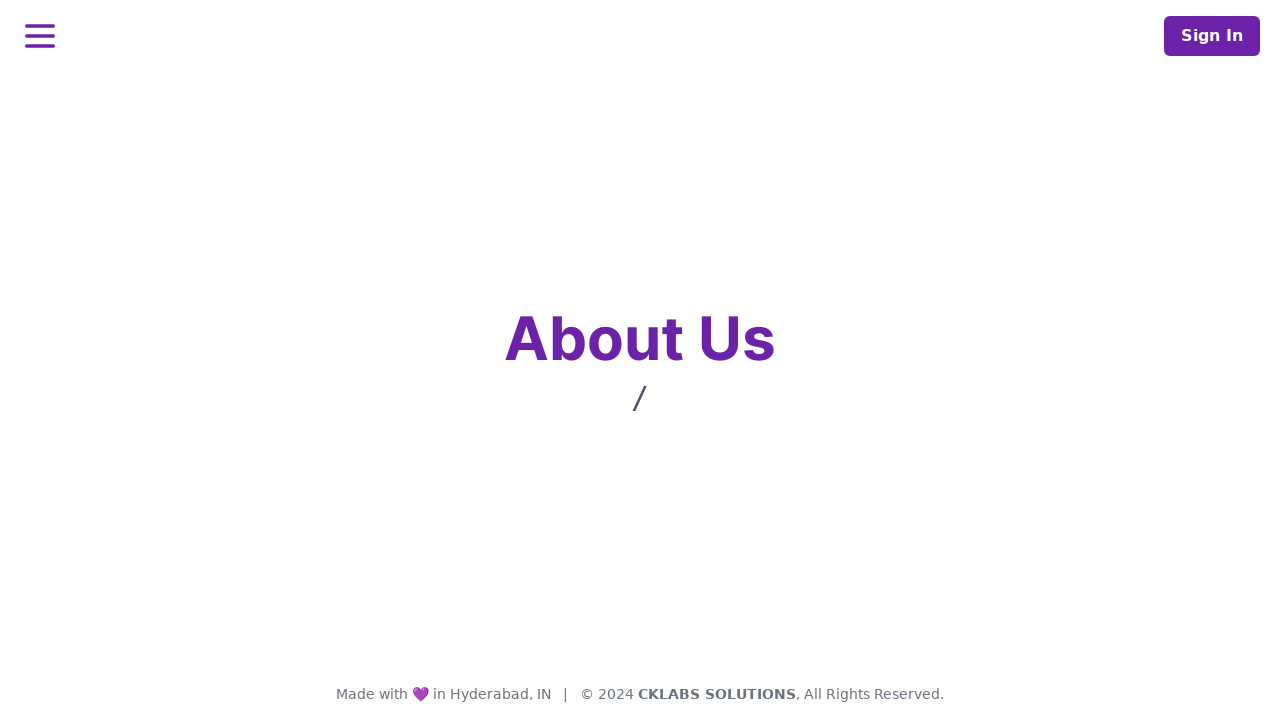

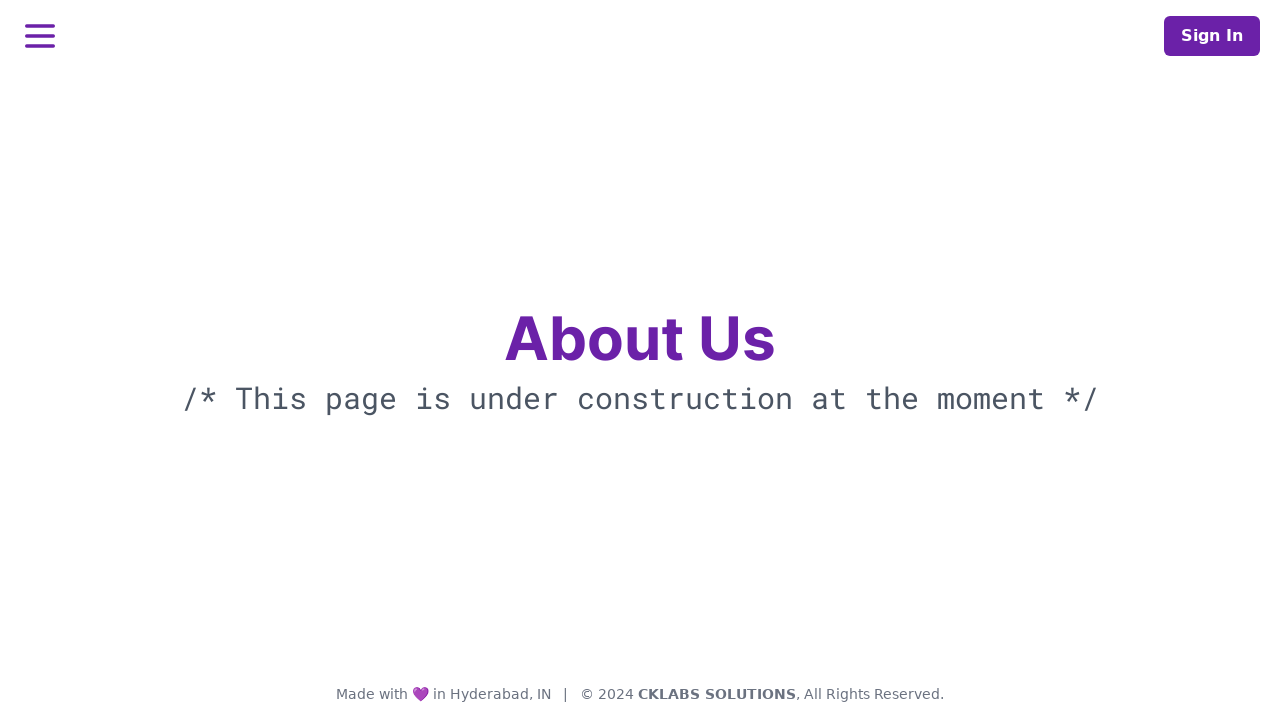